Tests login form with invalid username and verifies error alert

Starting URL: https://www.demoblaze.com/

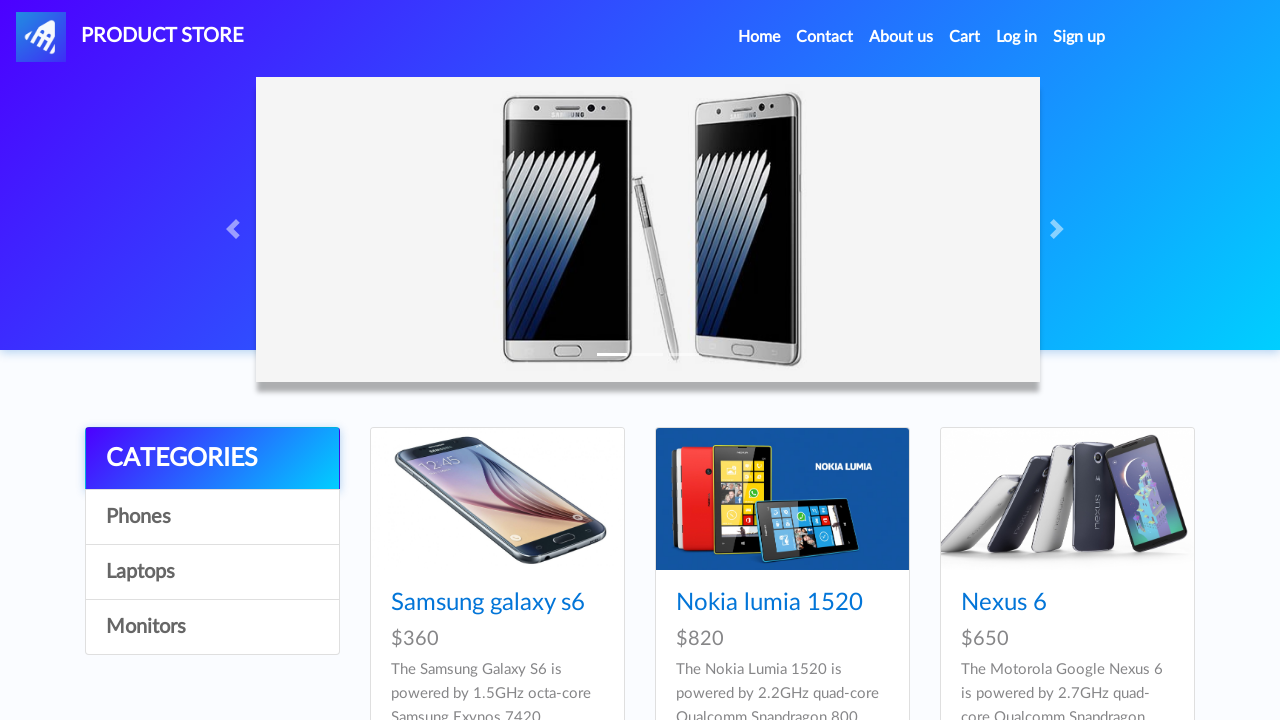

Reloaded the demoblaze login page
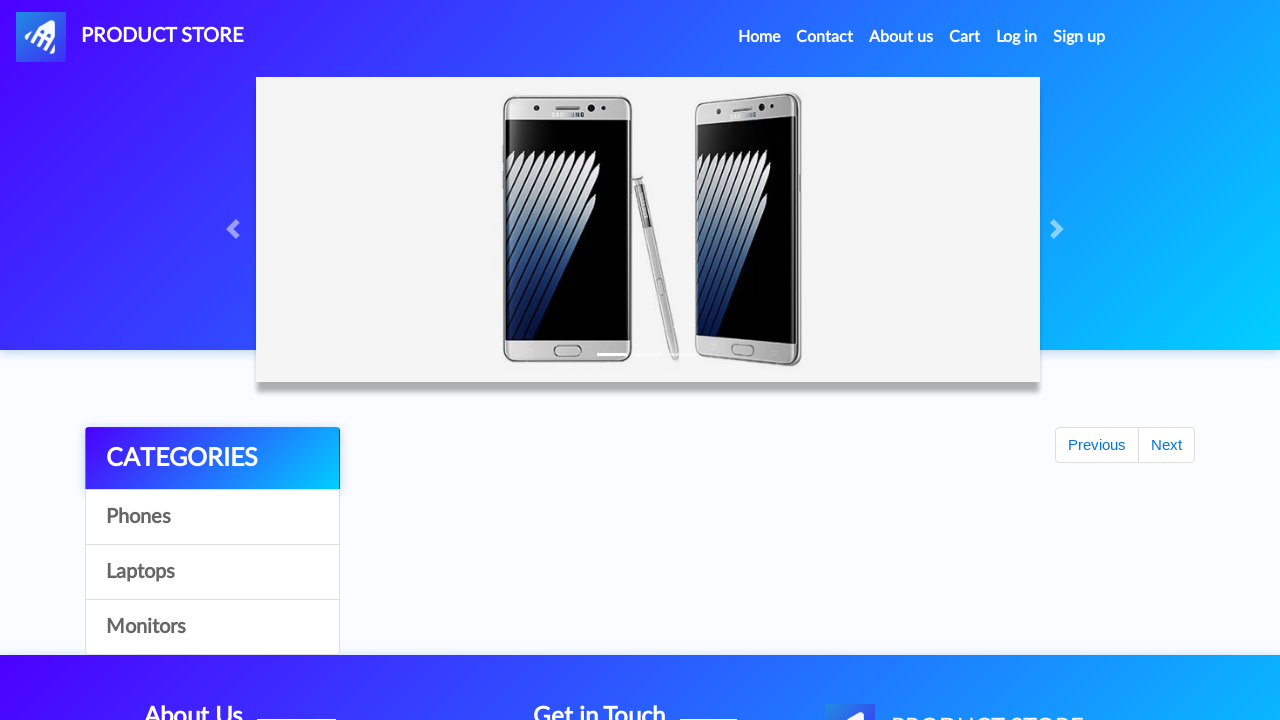

Waited 2000ms for page to load
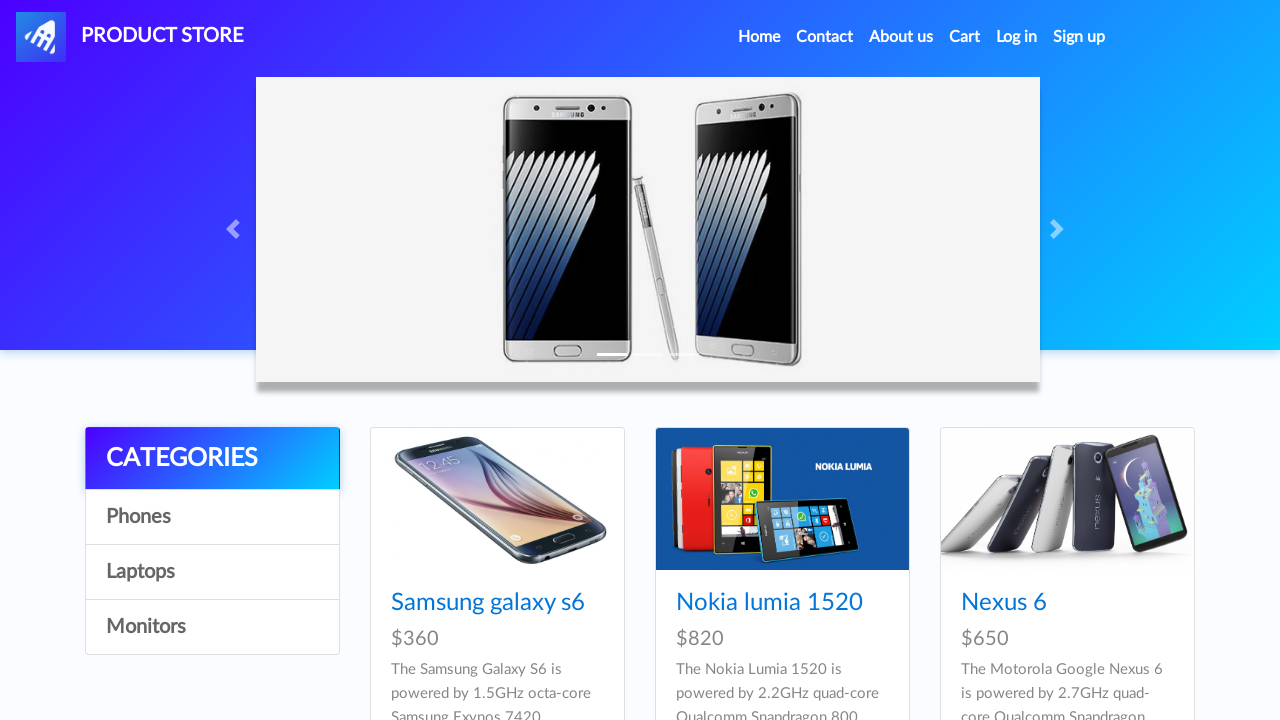

Clicked login button to open login modal at (1017, 37) on #login2
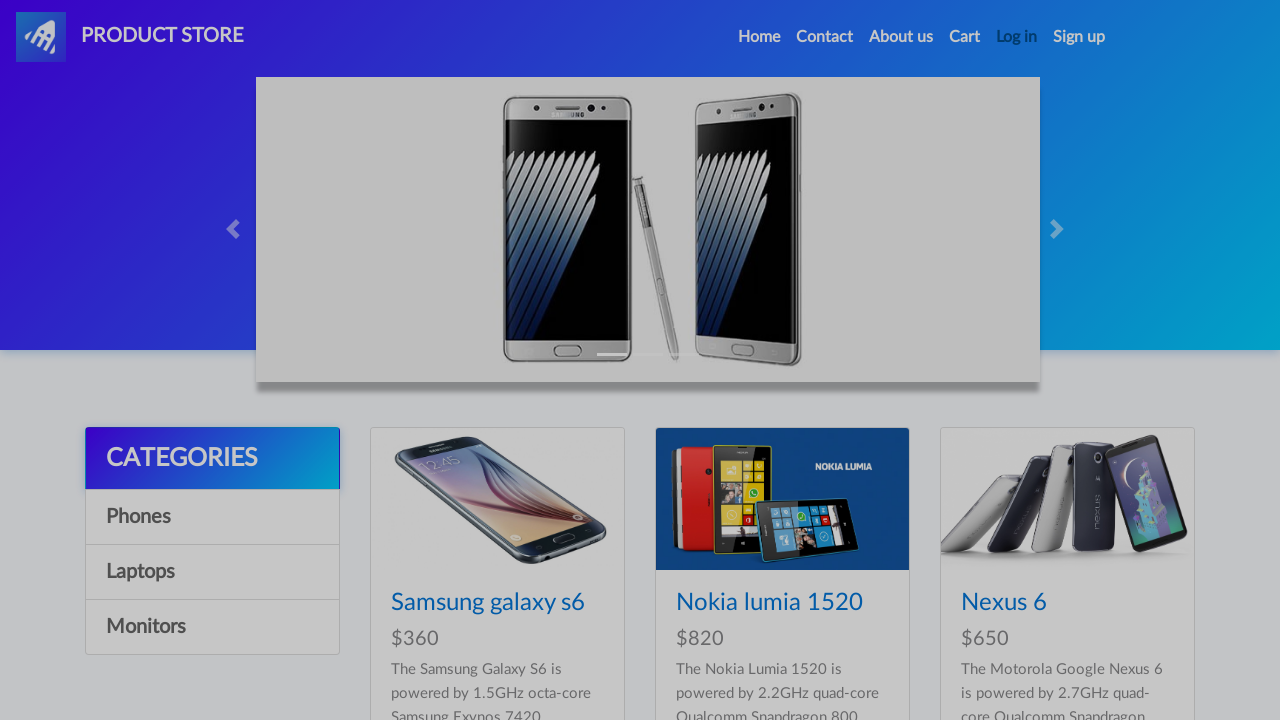

Filled login username field with invalid username 'Usernamevhbjkbvfsh' on #loginusername
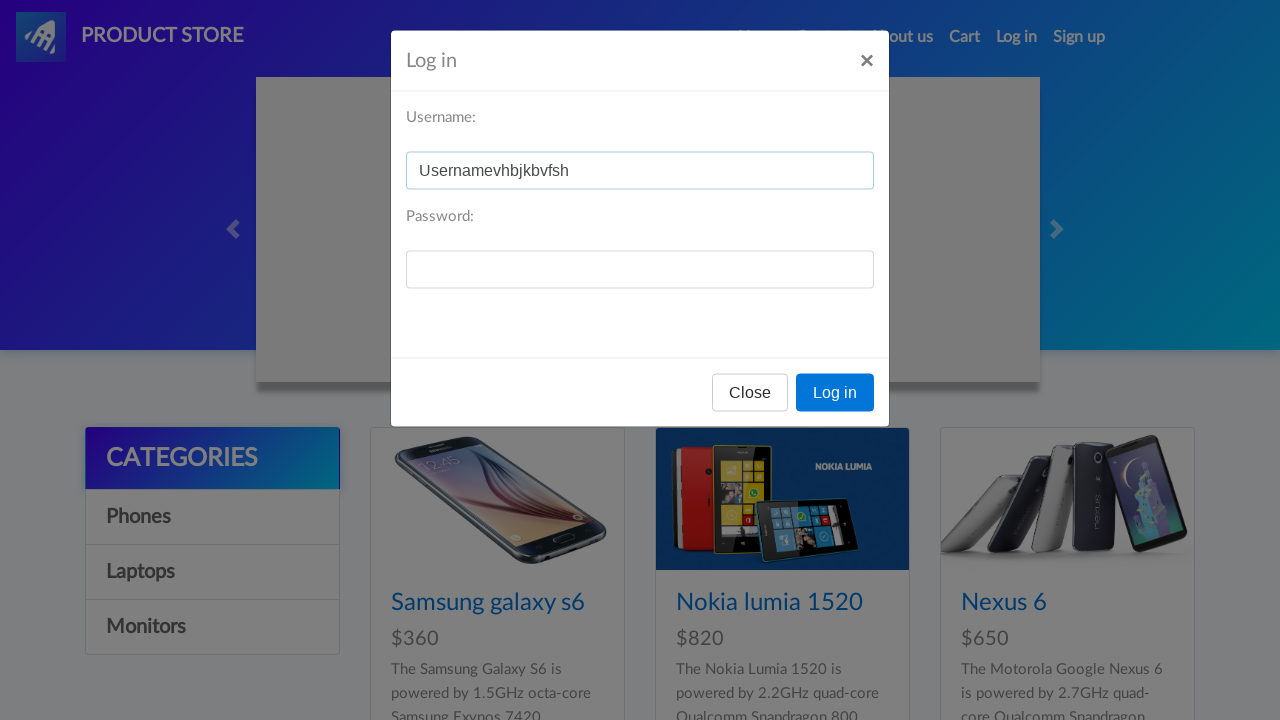

Filled login password field with 'password' on #loginpassword
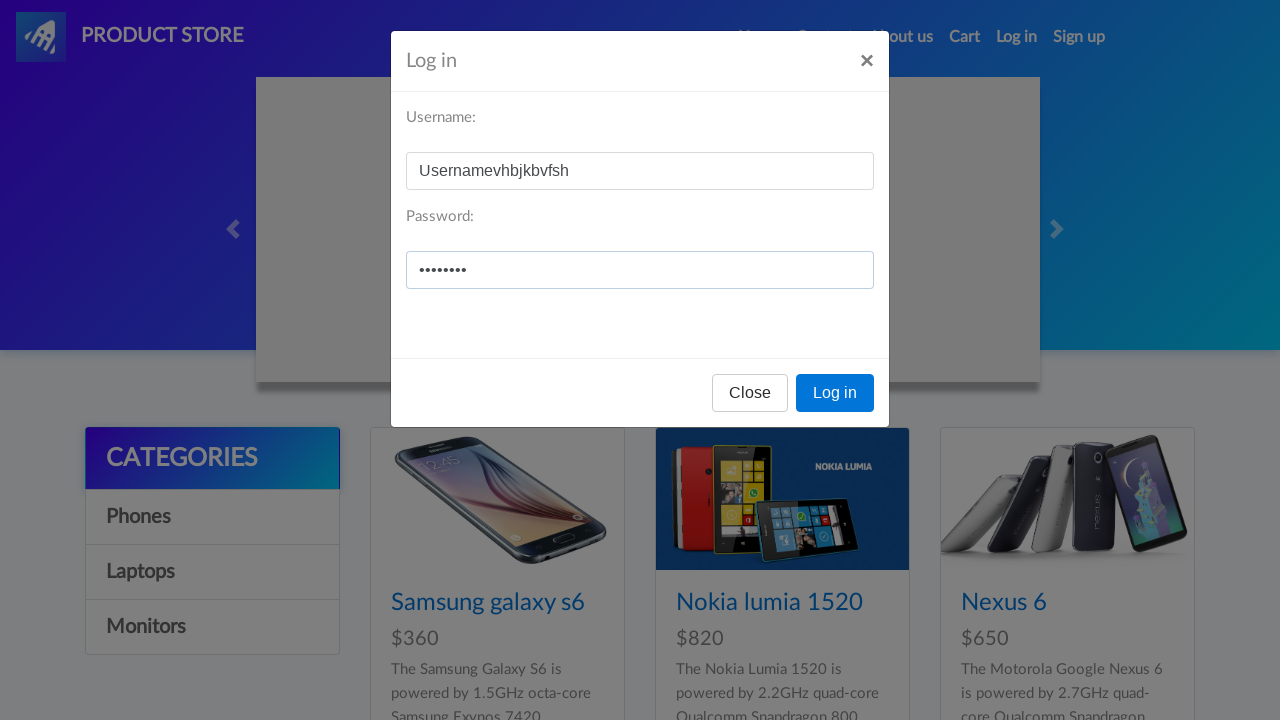

Waited 2000ms before submitting login form
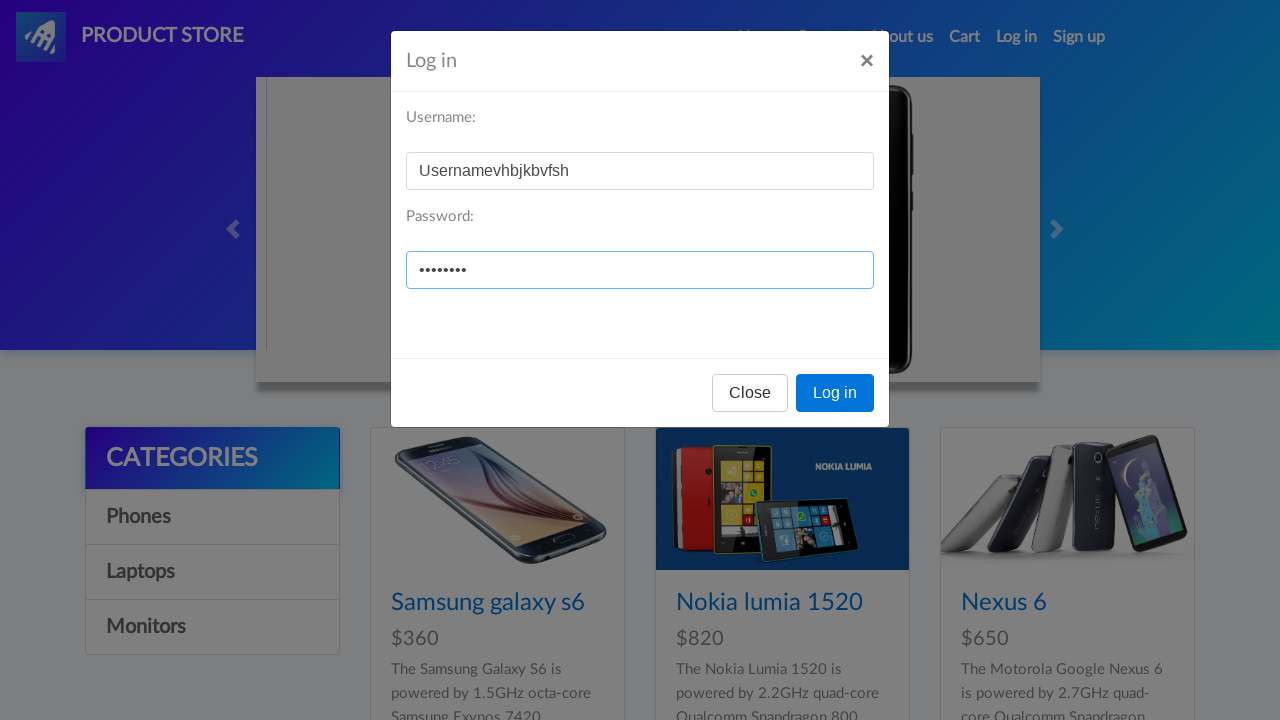

Clicked 'Log in' button to submit form with invalid credentials at (835, 393) on button:has-text('Log in')
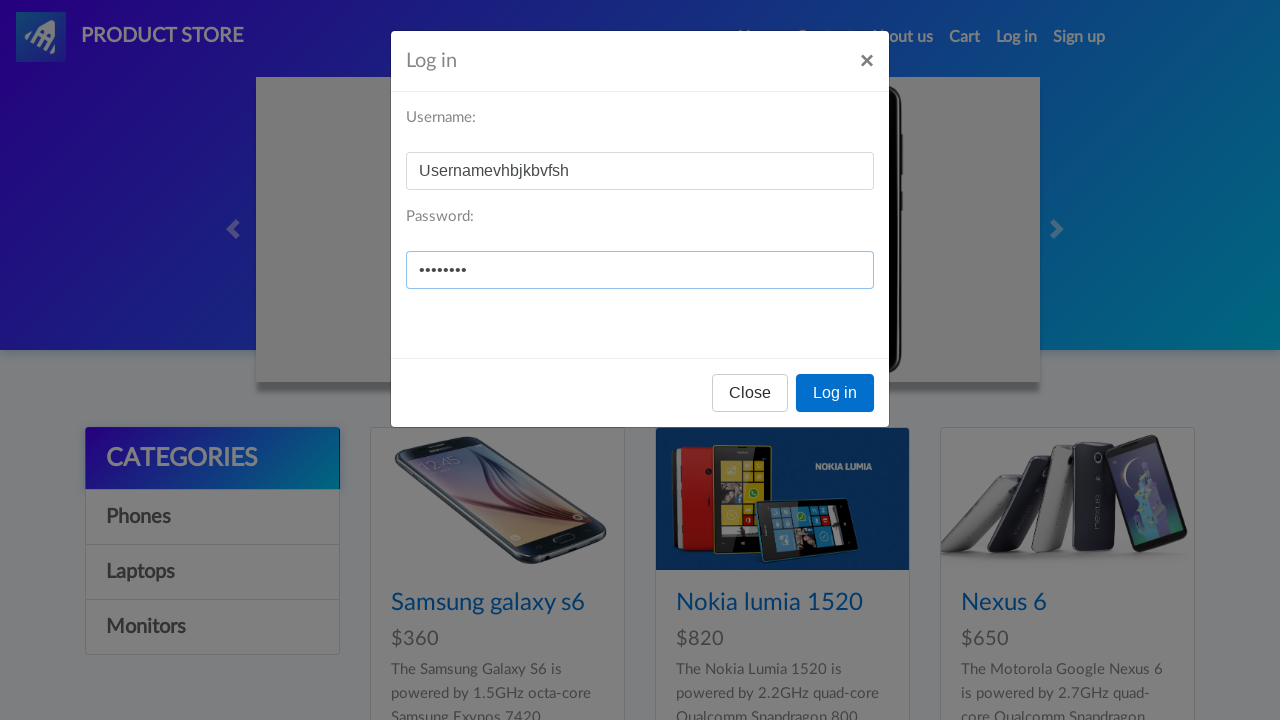

Waited 2000ms for error response
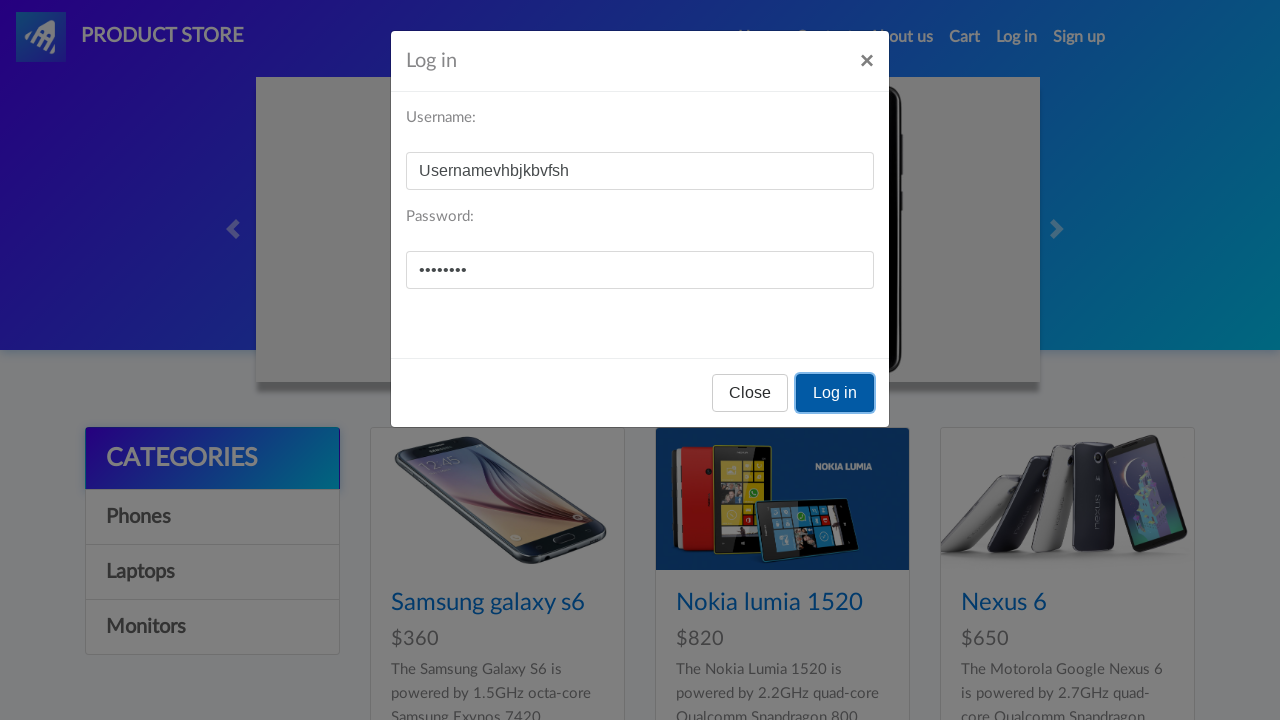

Set up dialog handler to accept error alert
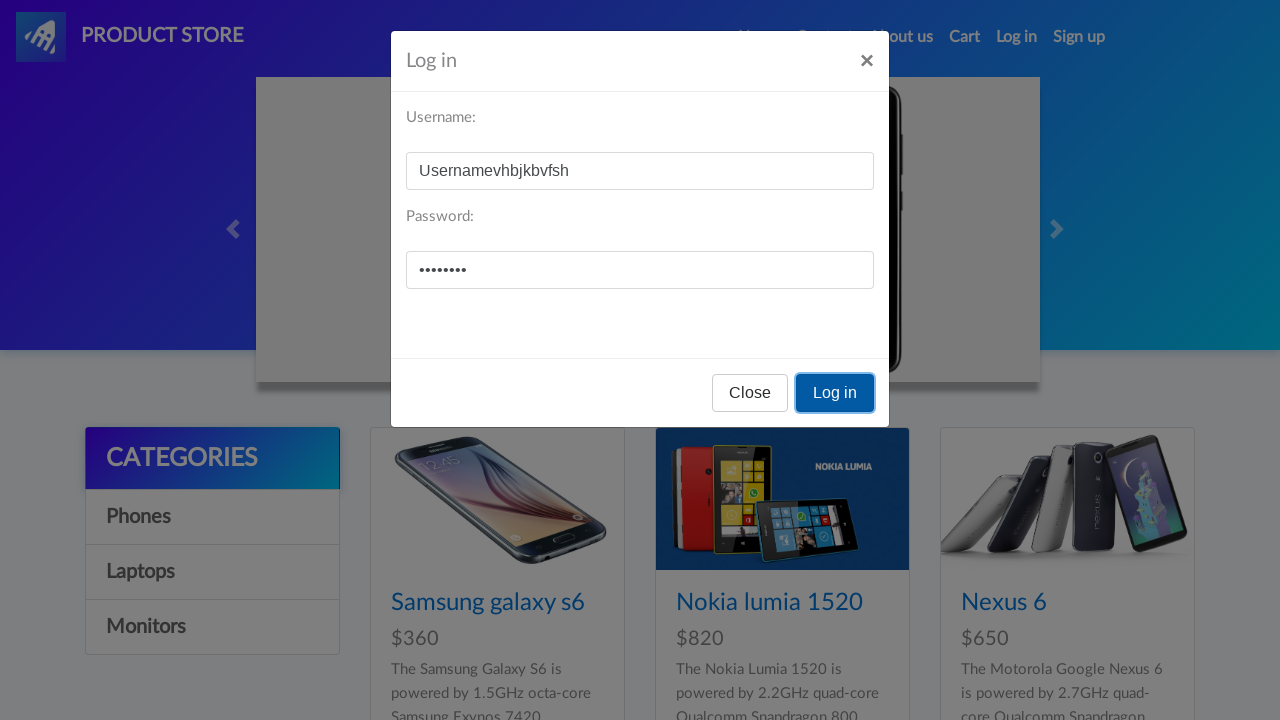

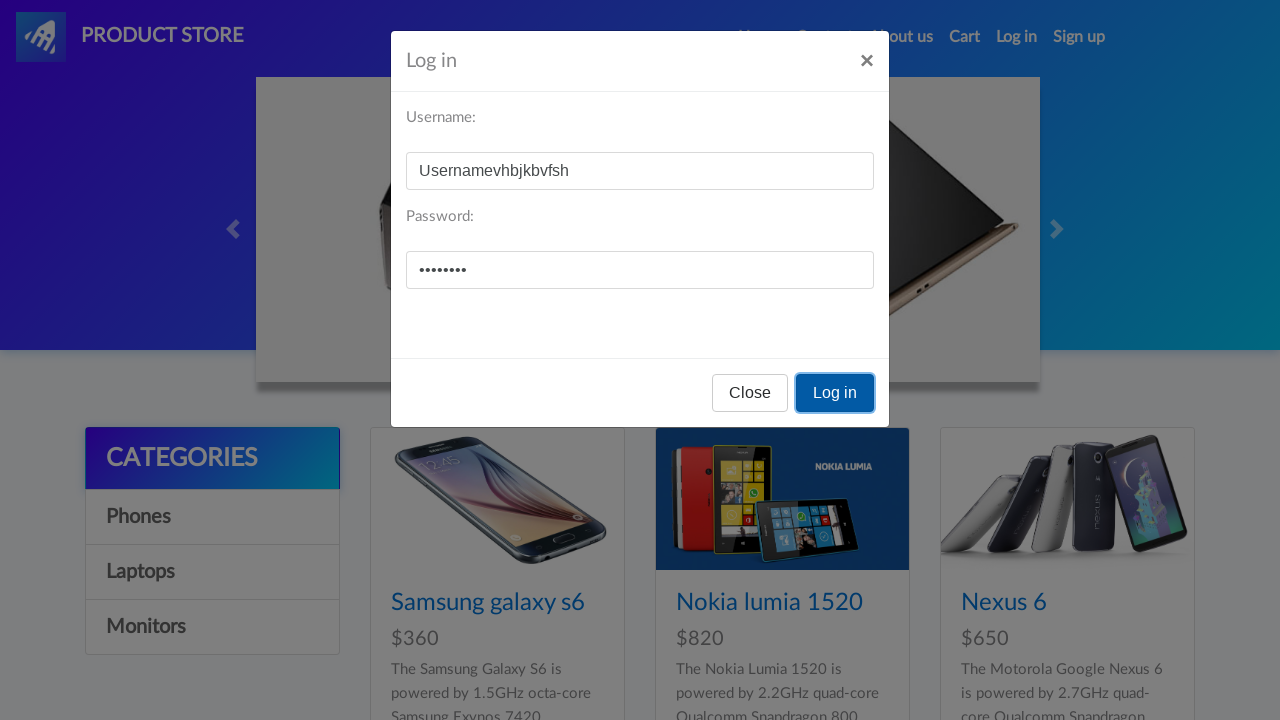